Tests checkbox functionality by verifying initial states, clicking checkboxes, and asserting their selected/deselected states after interactions.

Starting URL: http://the-internet.herokuapp.com/checkboxes

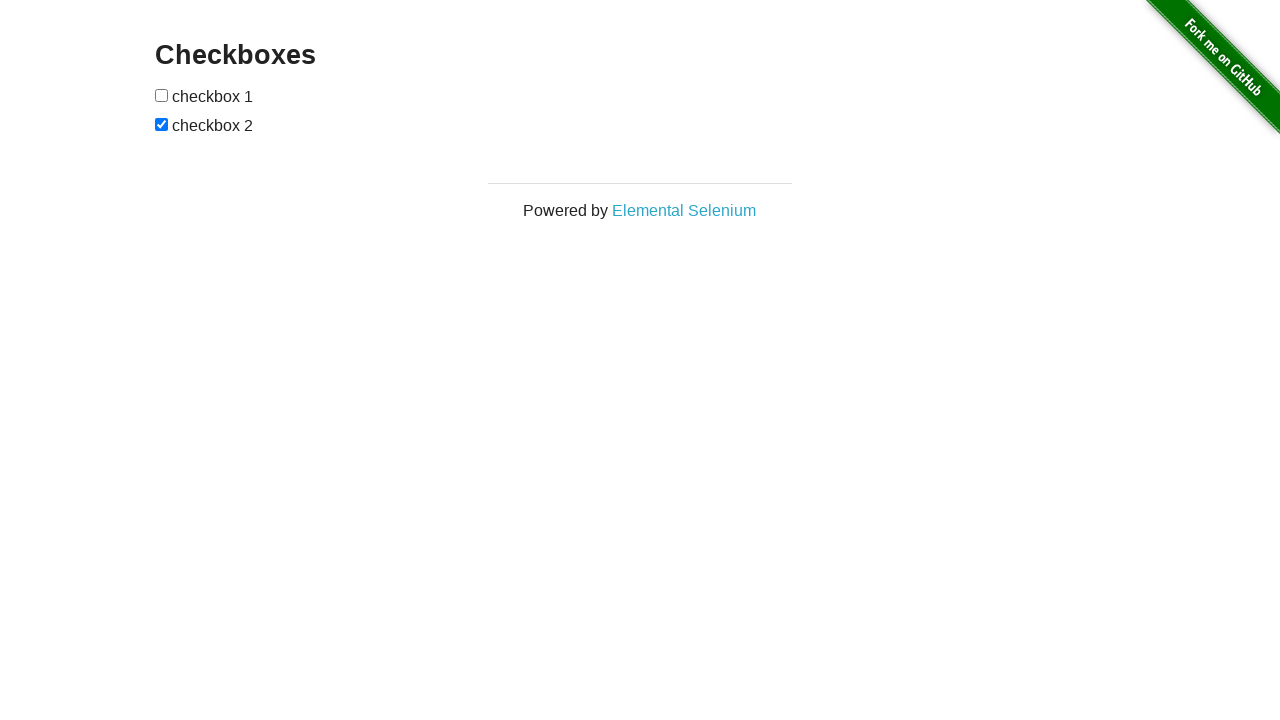

Waited for checkboxes to be present on the page
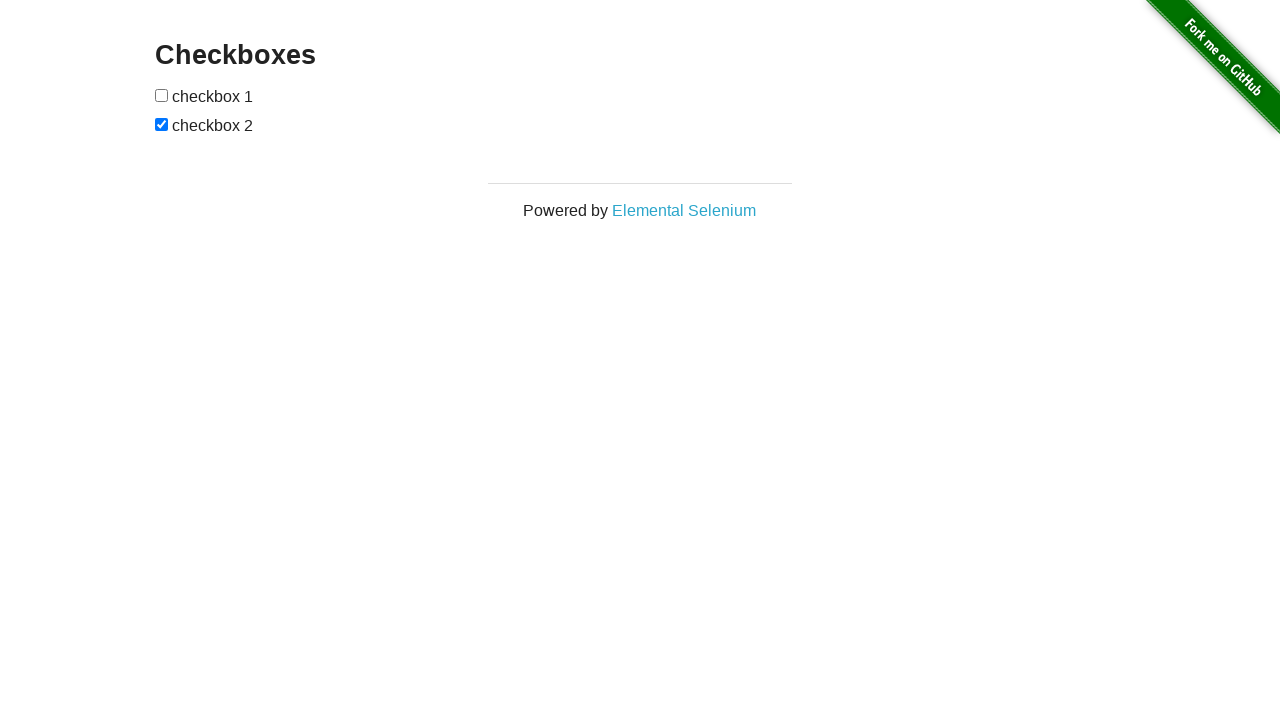

Located all checkbox elements on the page
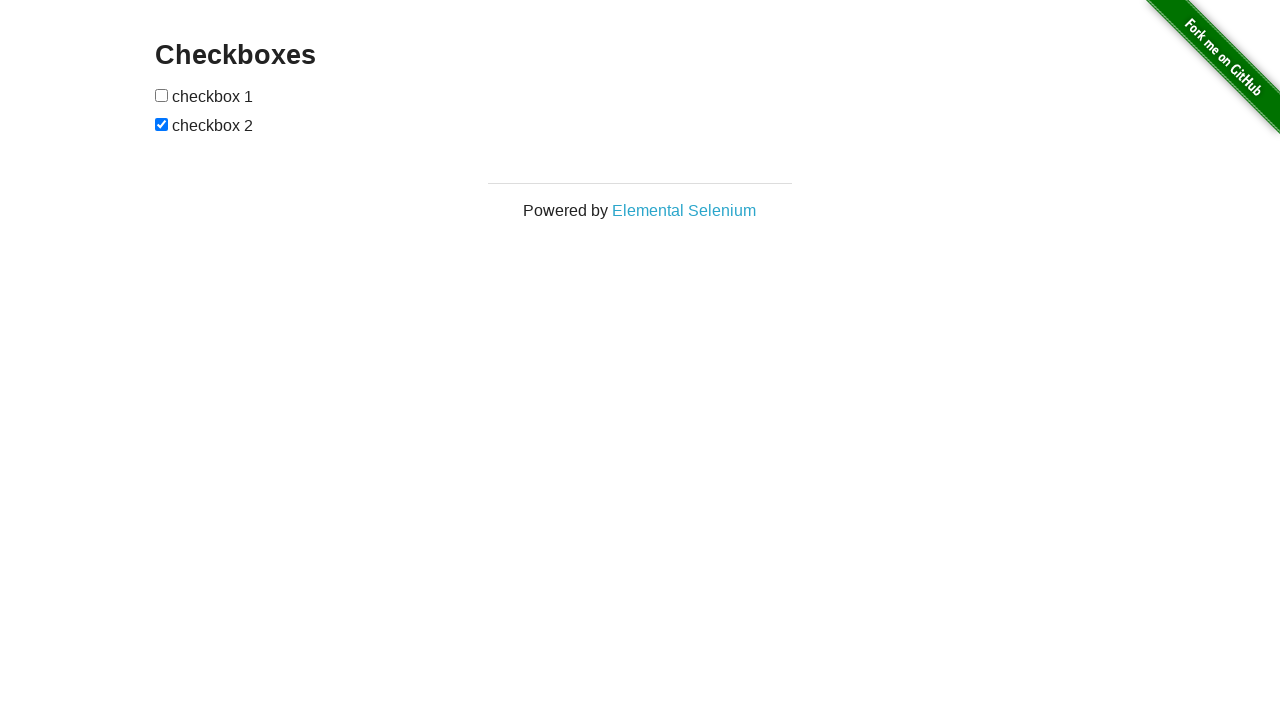

Verified first checkbox is not selected initially
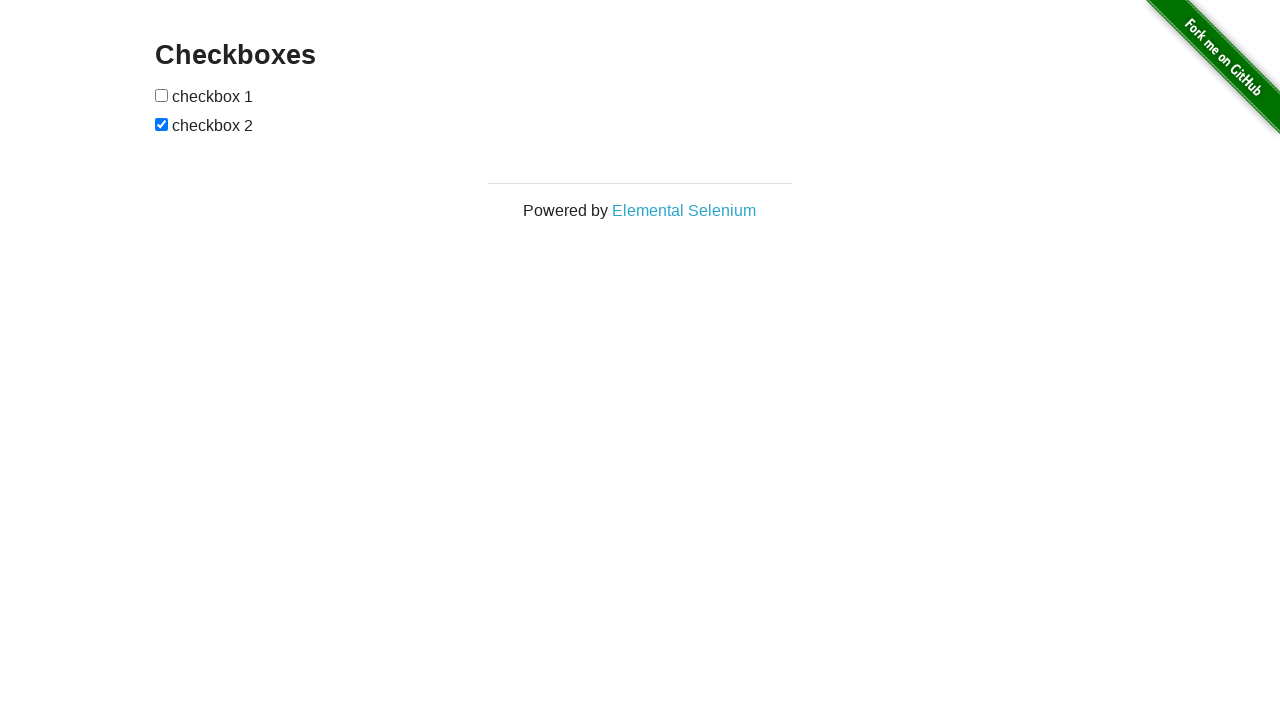

Clicked first checkbox to select it at (162, 95) on input[type='checkbox'] >> nth=0
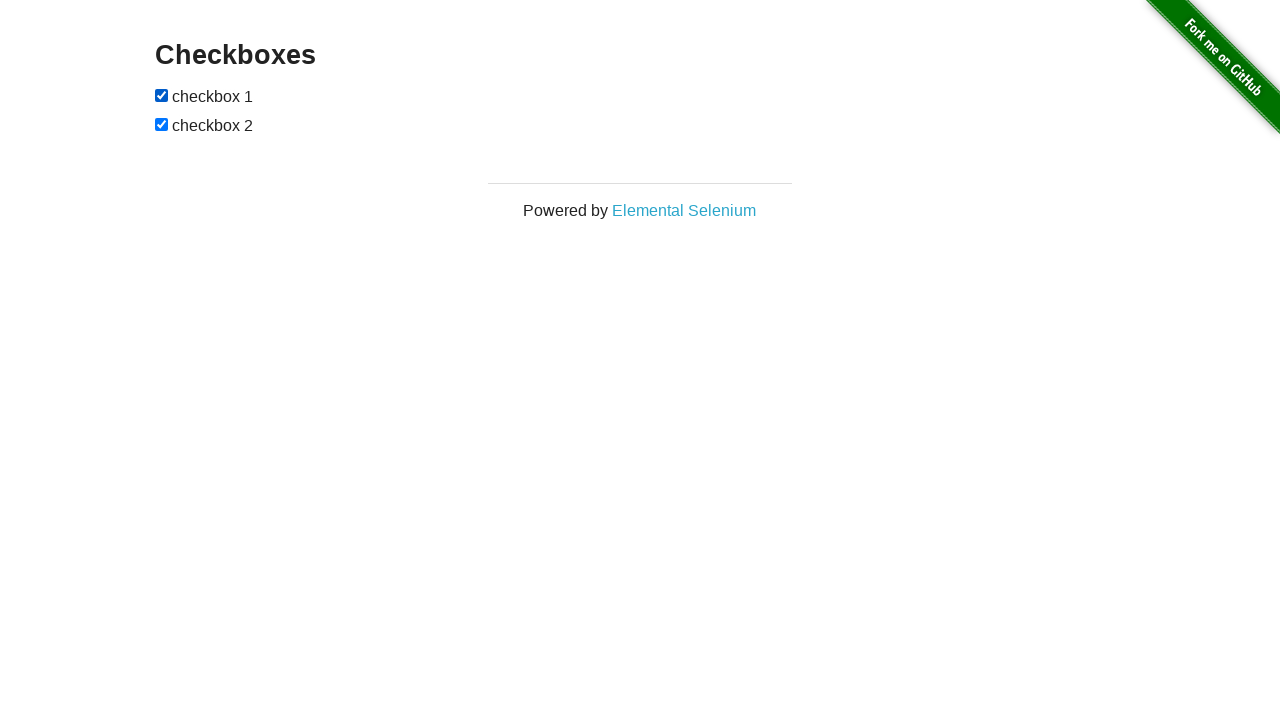

Verified first checkbox is now selected after click
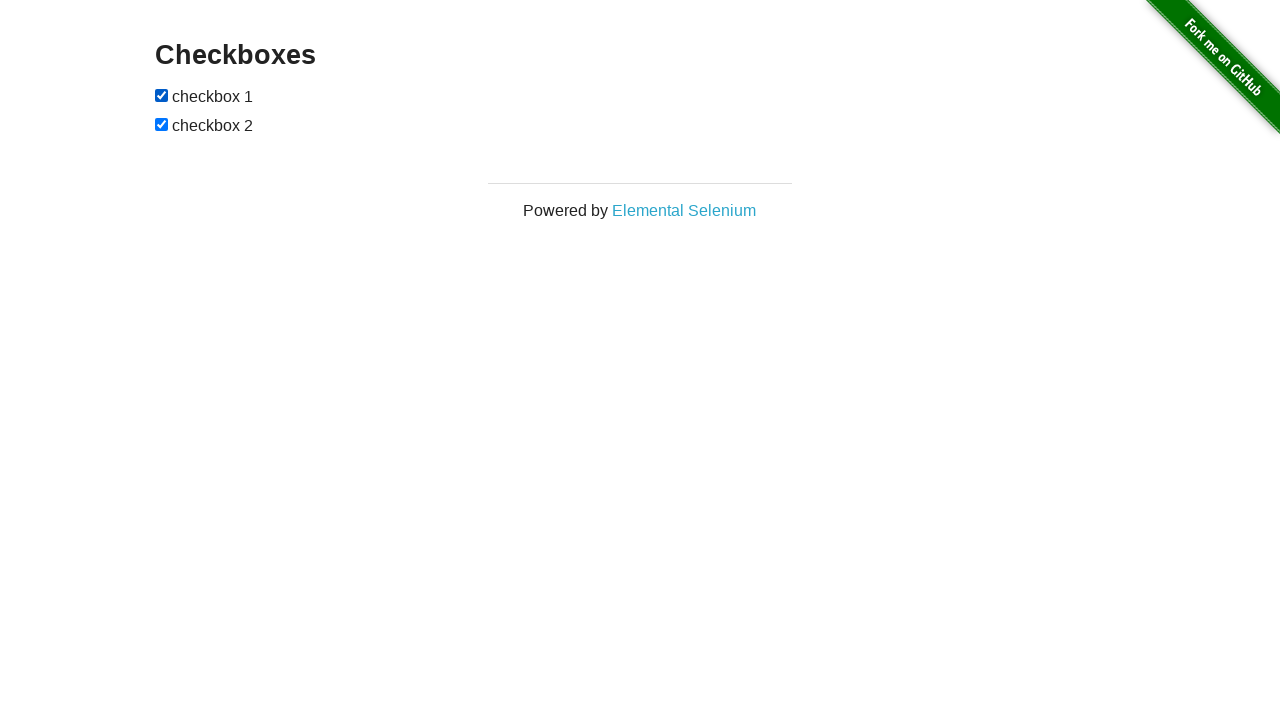

Verified second checkbox is selected initially
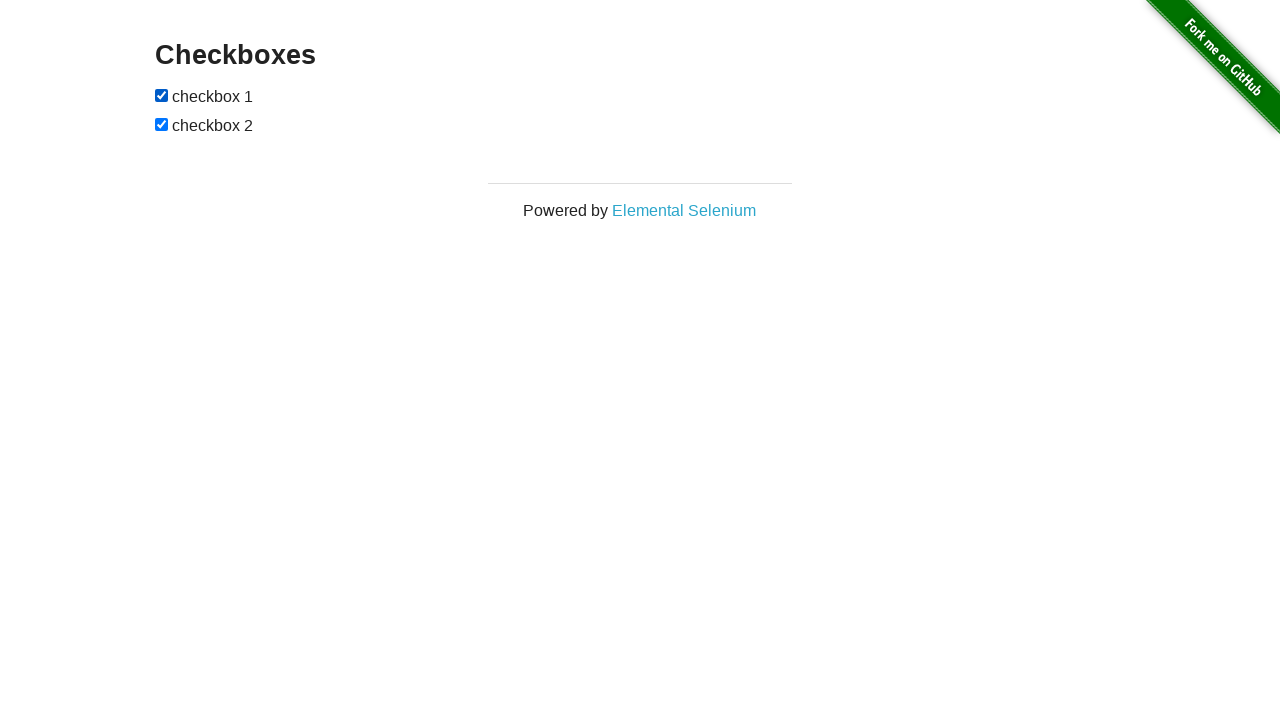

Clicked second checkbox to deselect it at (162, 124) on input[type='checkbox'] >> nth=1
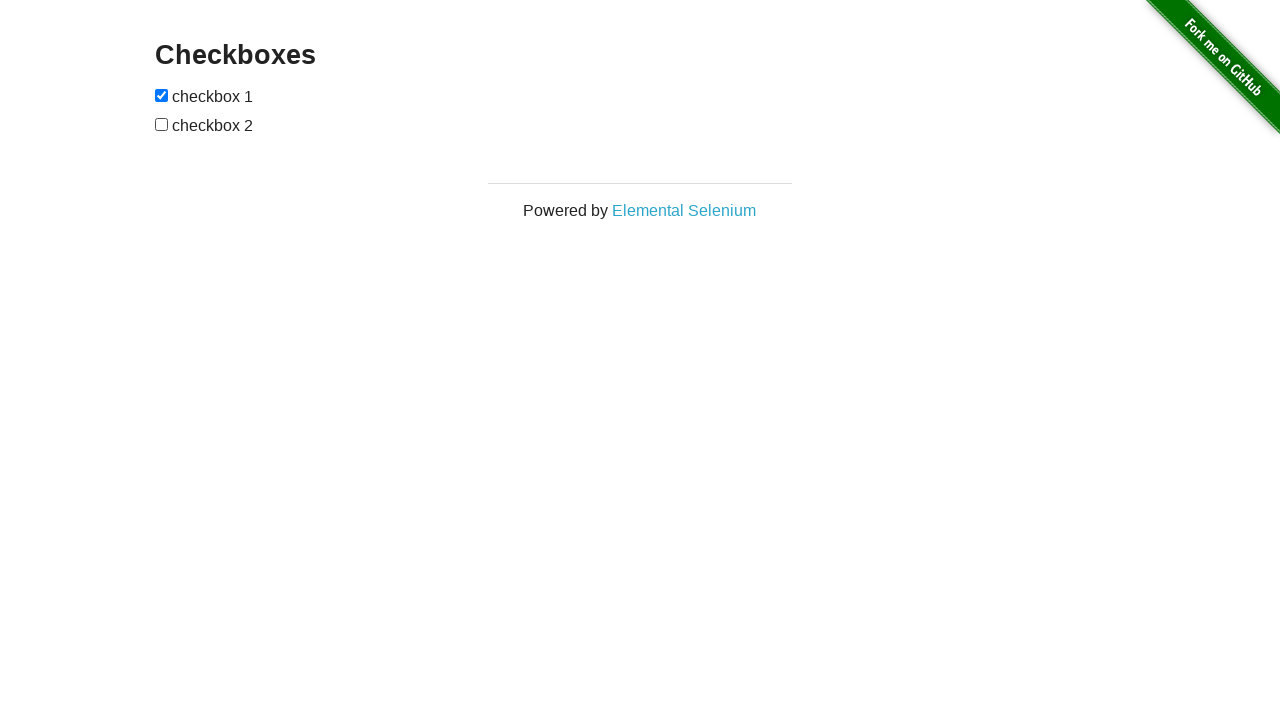

Verified second checkbox is now deselected after click
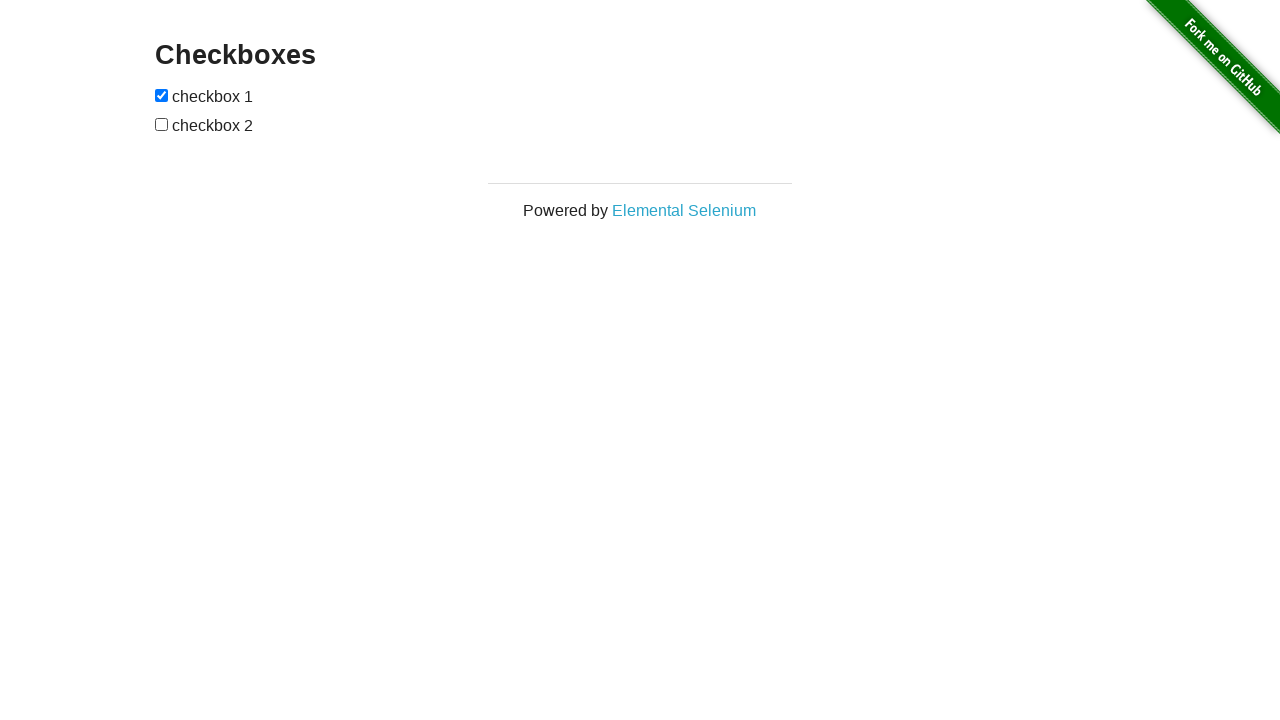

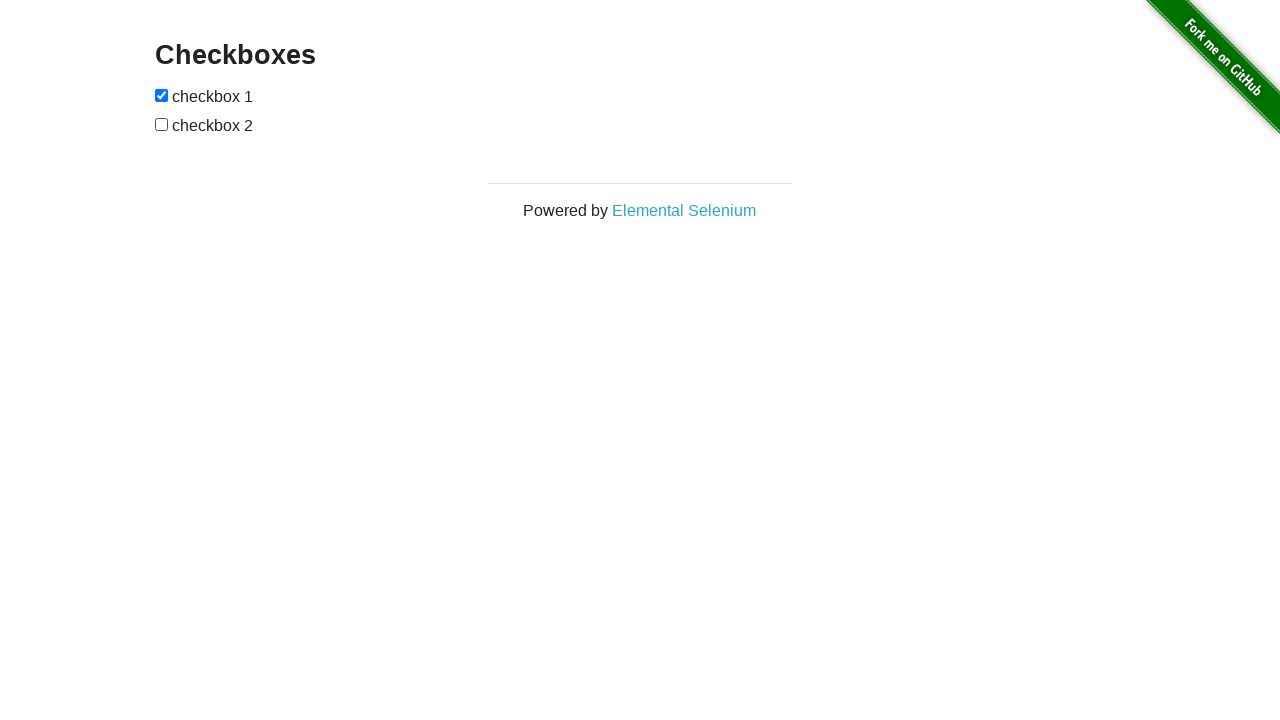